Navigates to a world clock website showing Kiev time, reads the current time display, and conditionally navigates to YouTube, Microsoft Learn, or BrowserStack based on whether the seconds value is less than, equal to, or greater than 30 seconds.

Starting URL: https://www.theclocktime.com/Kiev

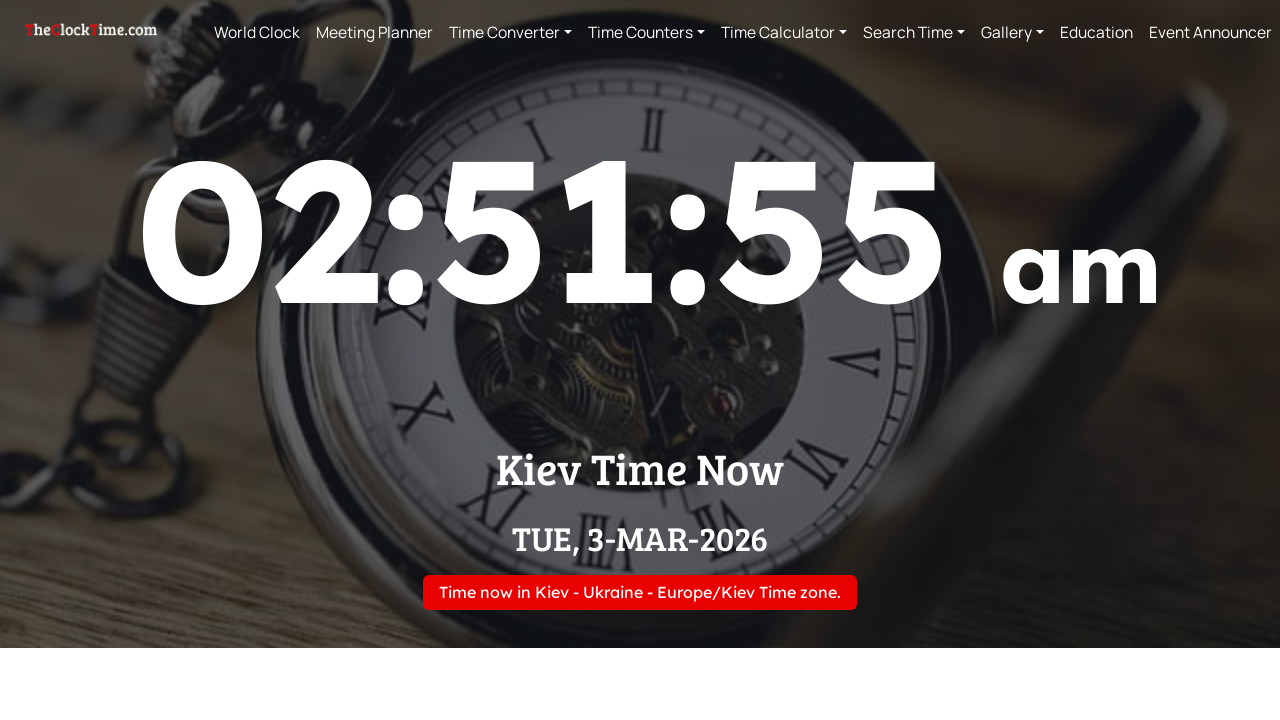

Waited for time display element to be visible
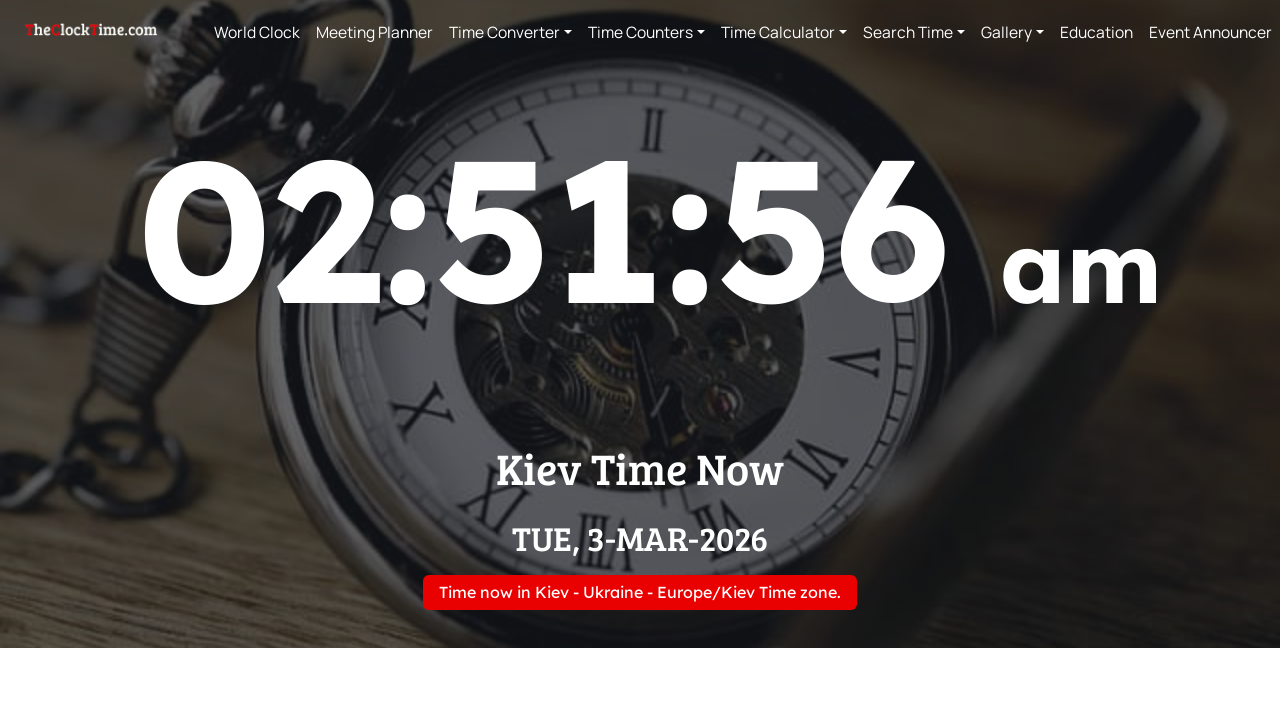

Retrieved current time text from Kiev clock display
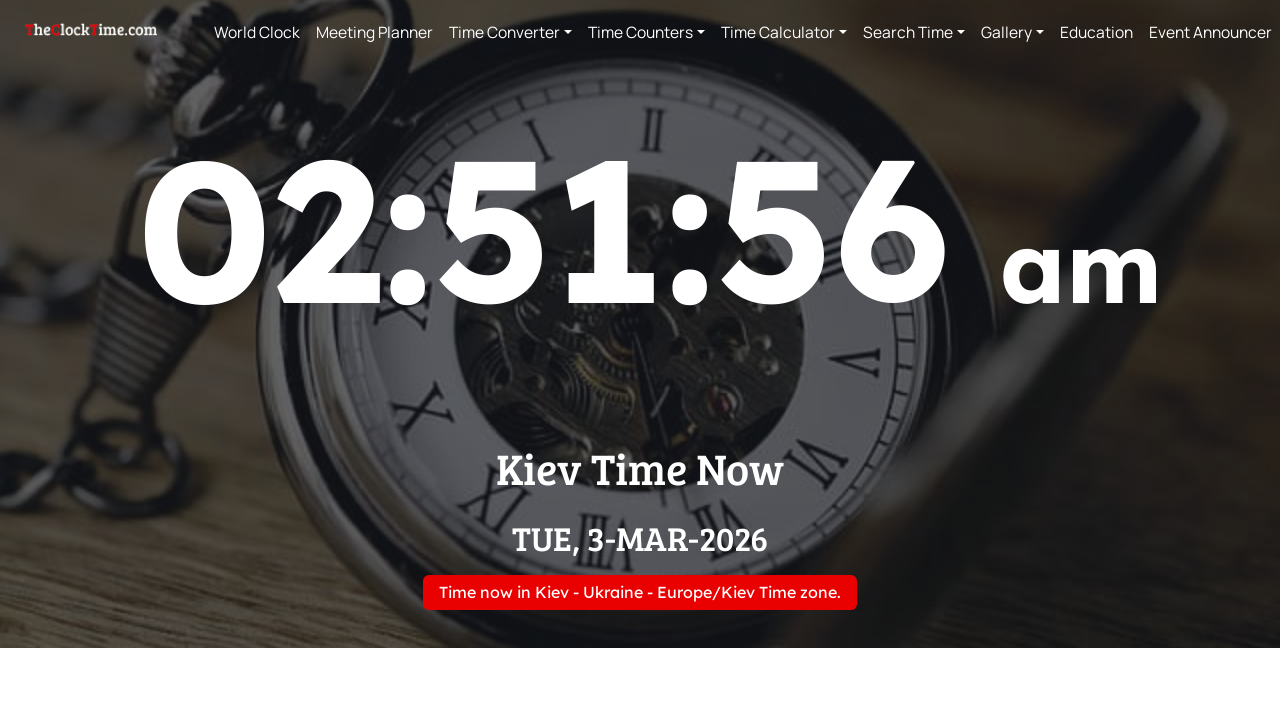

Parsed seconds value from time display: 56 seconds
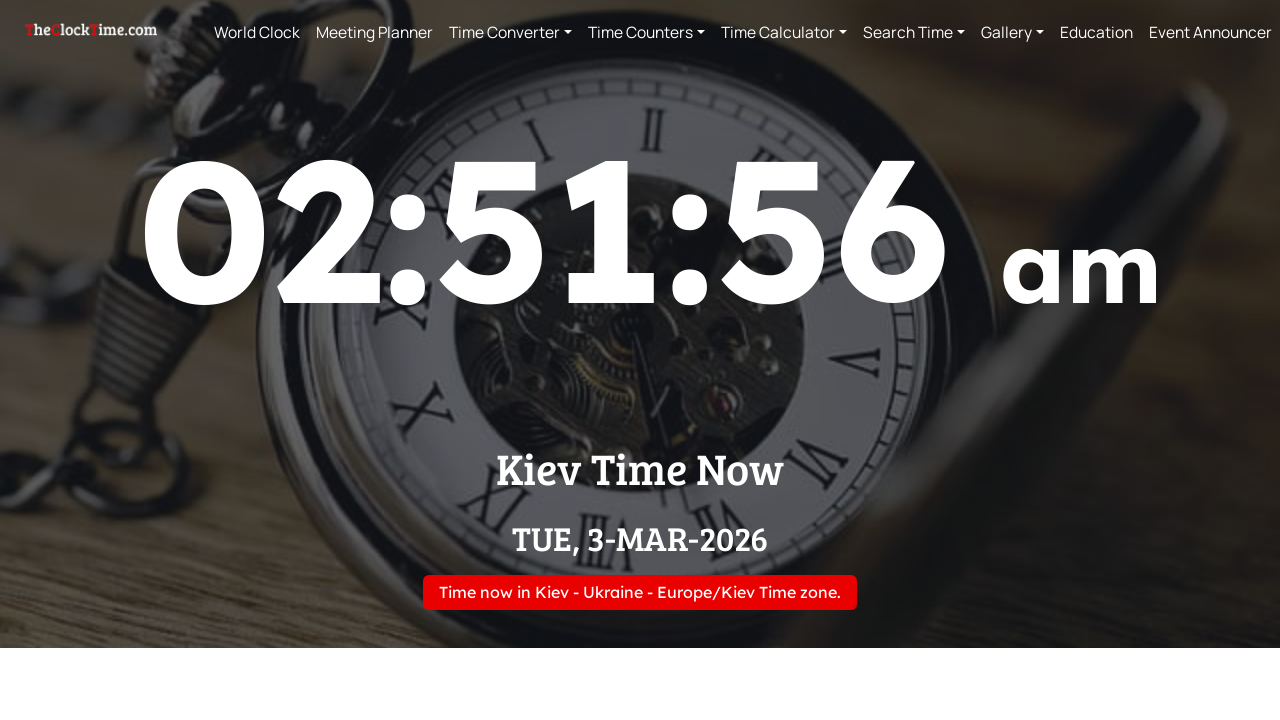

Navigated to BrowserStack (seconds > 30)
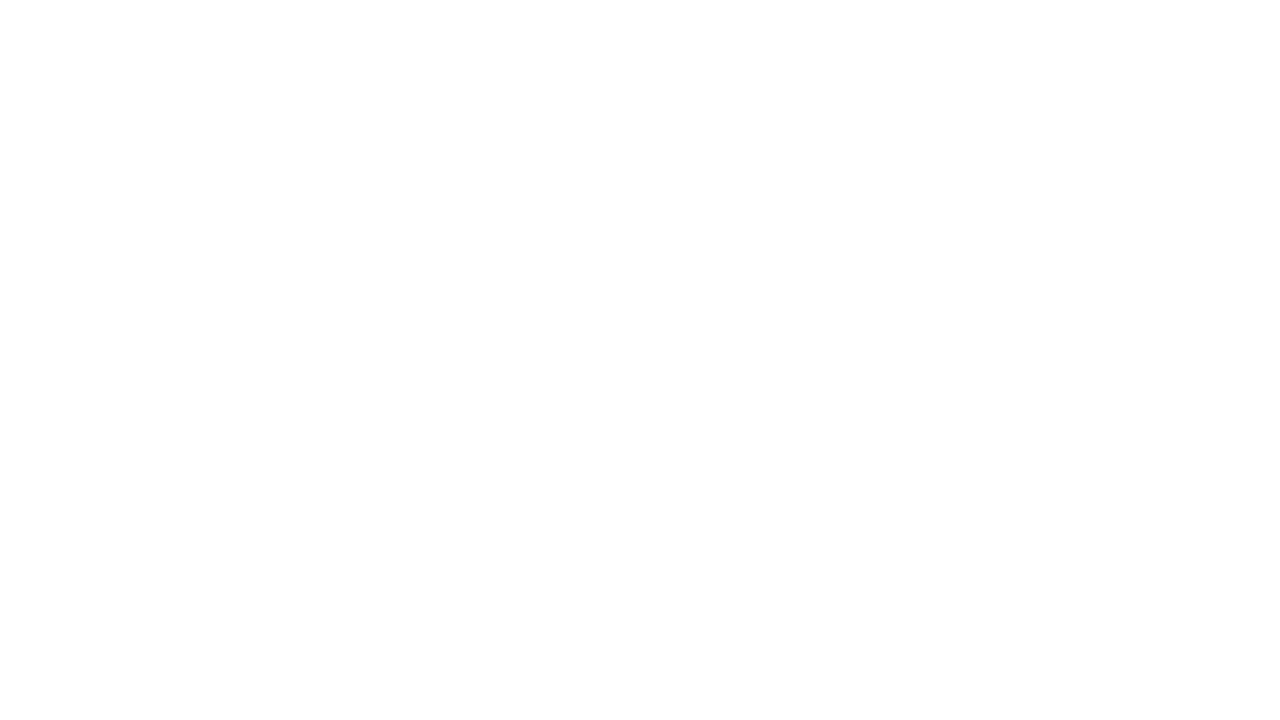

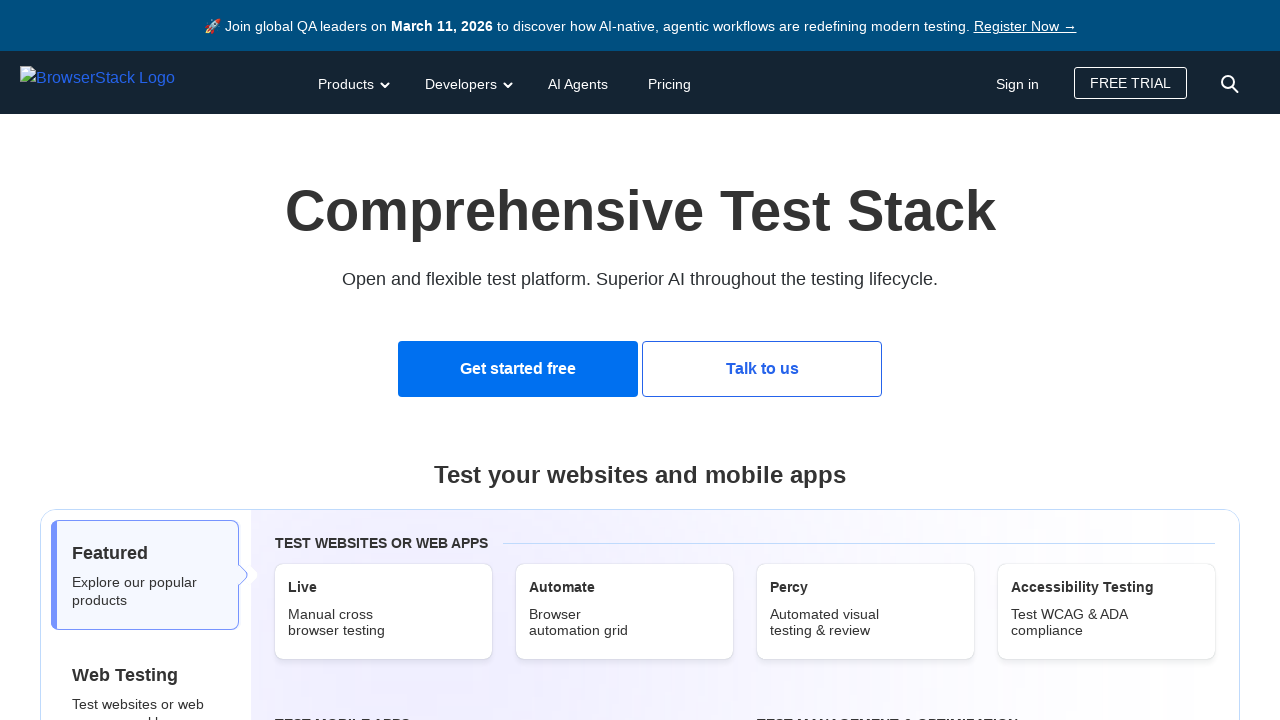